Tests flight booking form by selecting origin/destination cities, currency, passenger count, and submitting the search

Starting URL: https://rahulshettyacademy.com/dropdownsPractise/

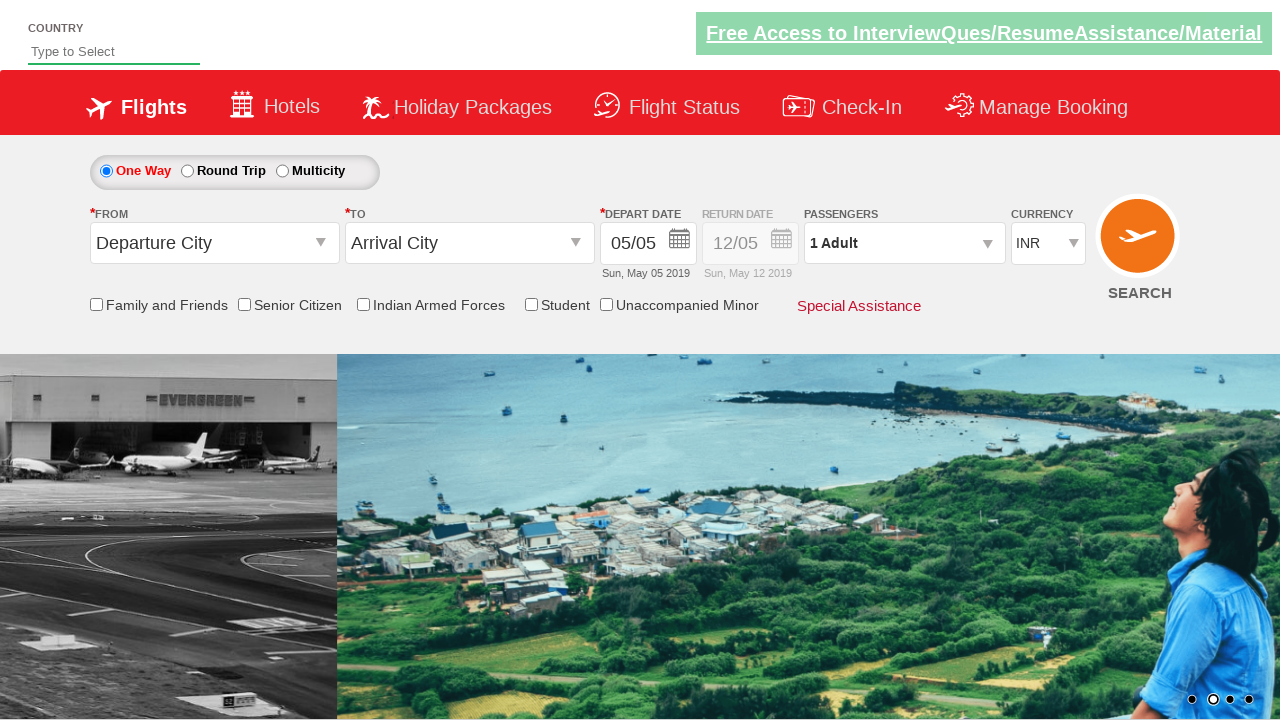

Navigated to flight booking form page
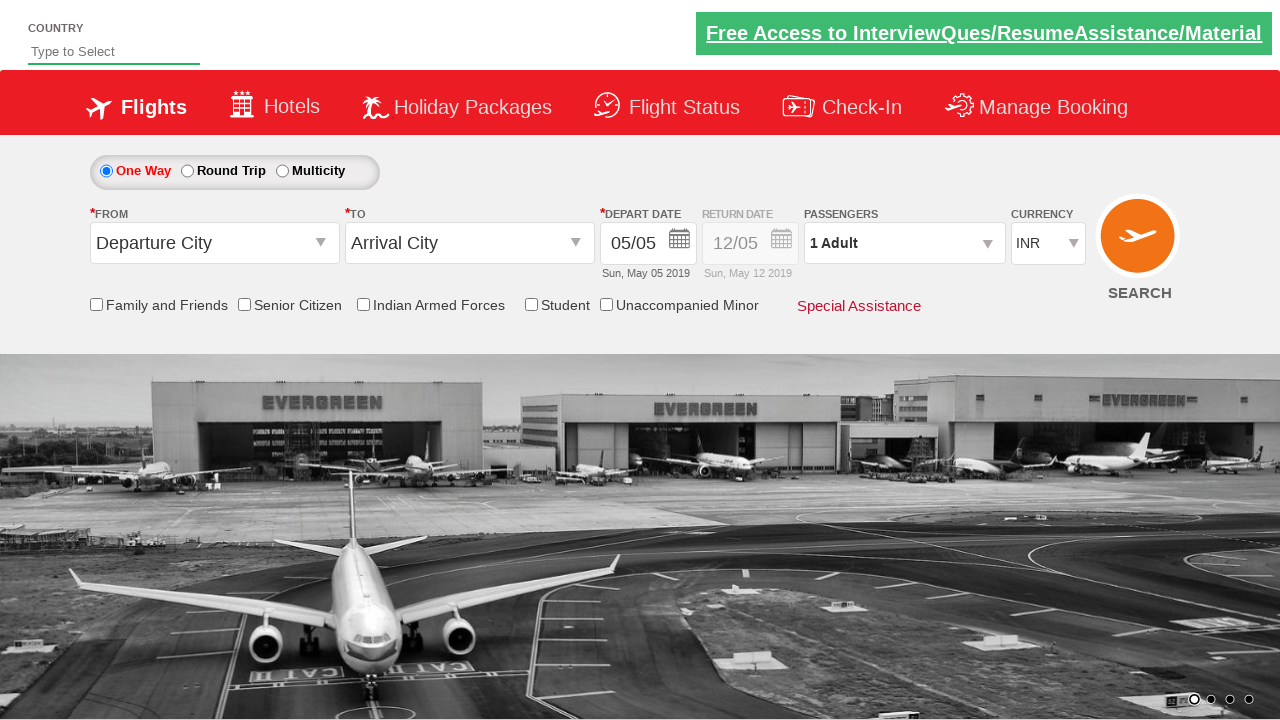

Clicked on origin station dropdown field at (214, 243) on #ctl00_mainContent_ddl_originStation1_CTXT
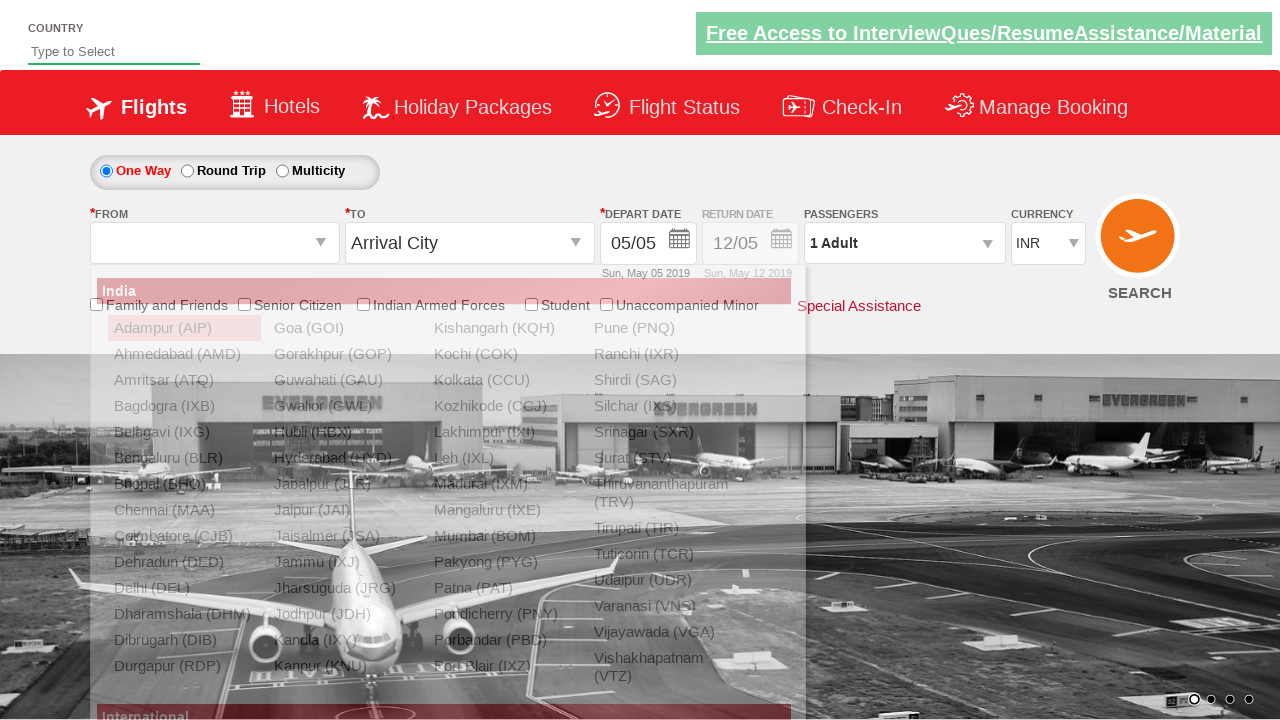

Selected Delhi as origin city at (184, 588) on (//a[@value='DEL'])[1]
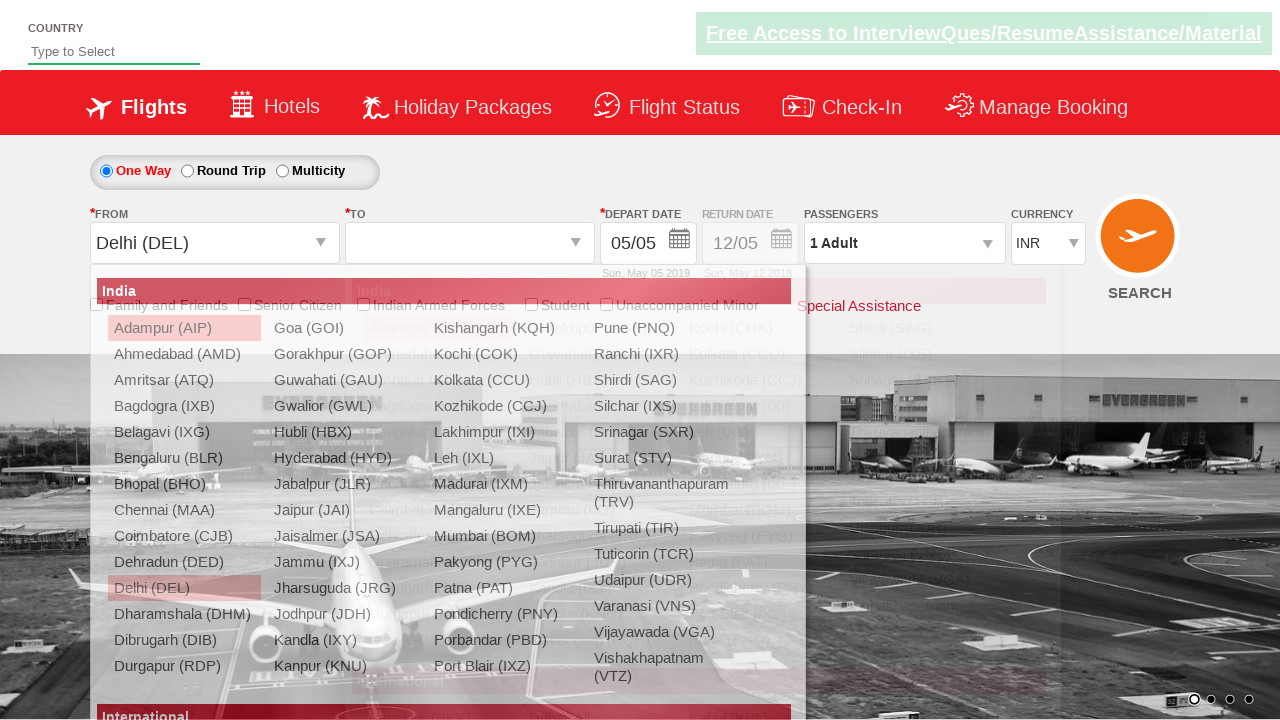

Waited for destination dropdown to be ready
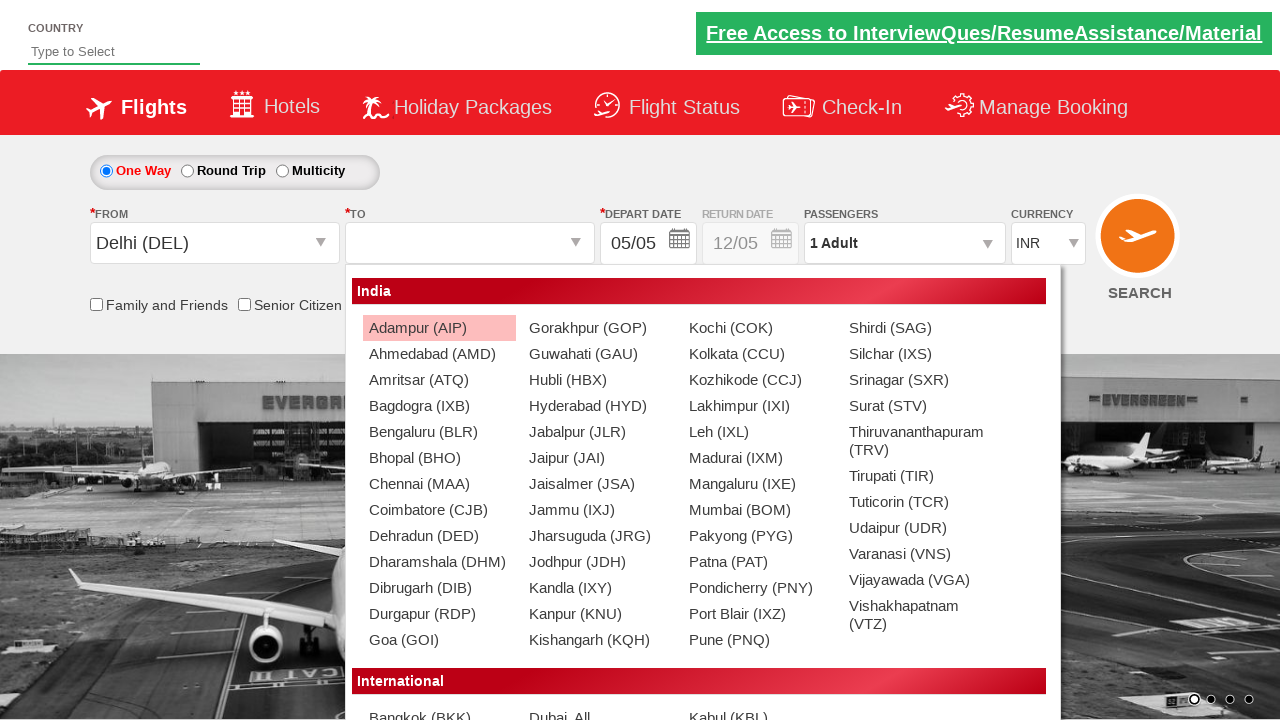

Selected Chennai as destination city at (439, 484) on (//a[@value='MAA'])[2]
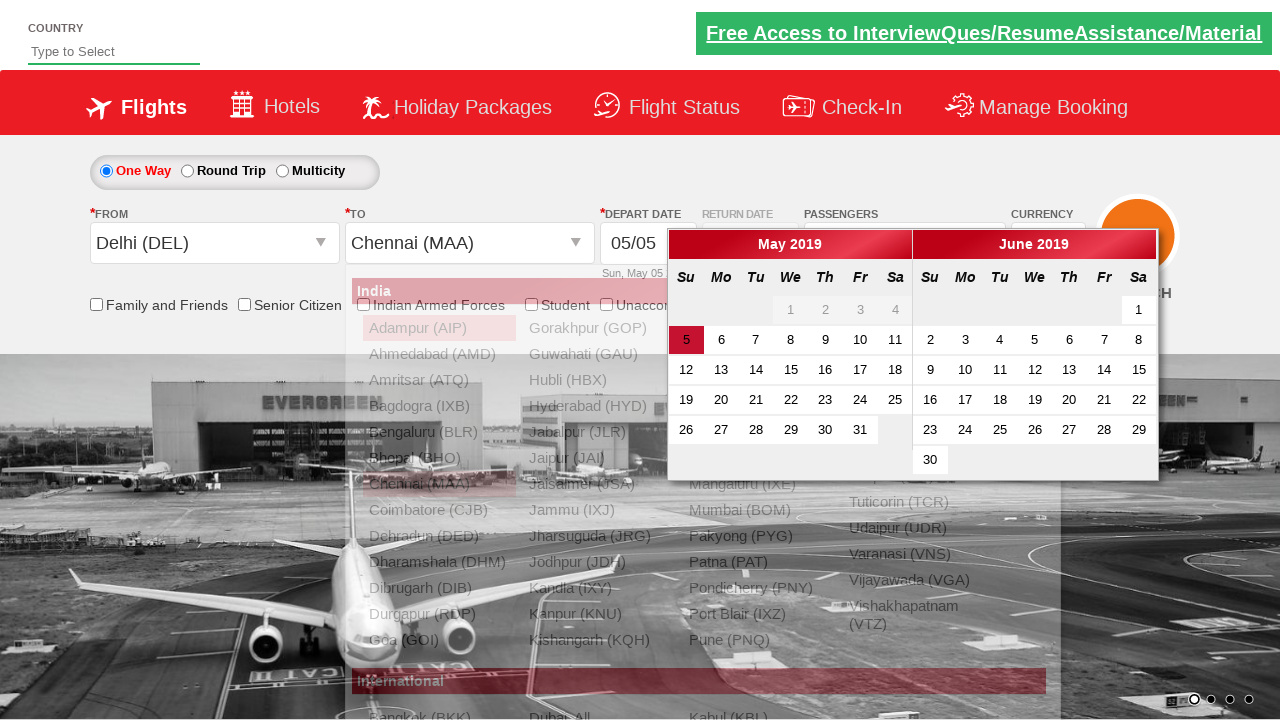

Selected USD currency from dropdown on #ctl00_mainContent_DropDownListCurrency
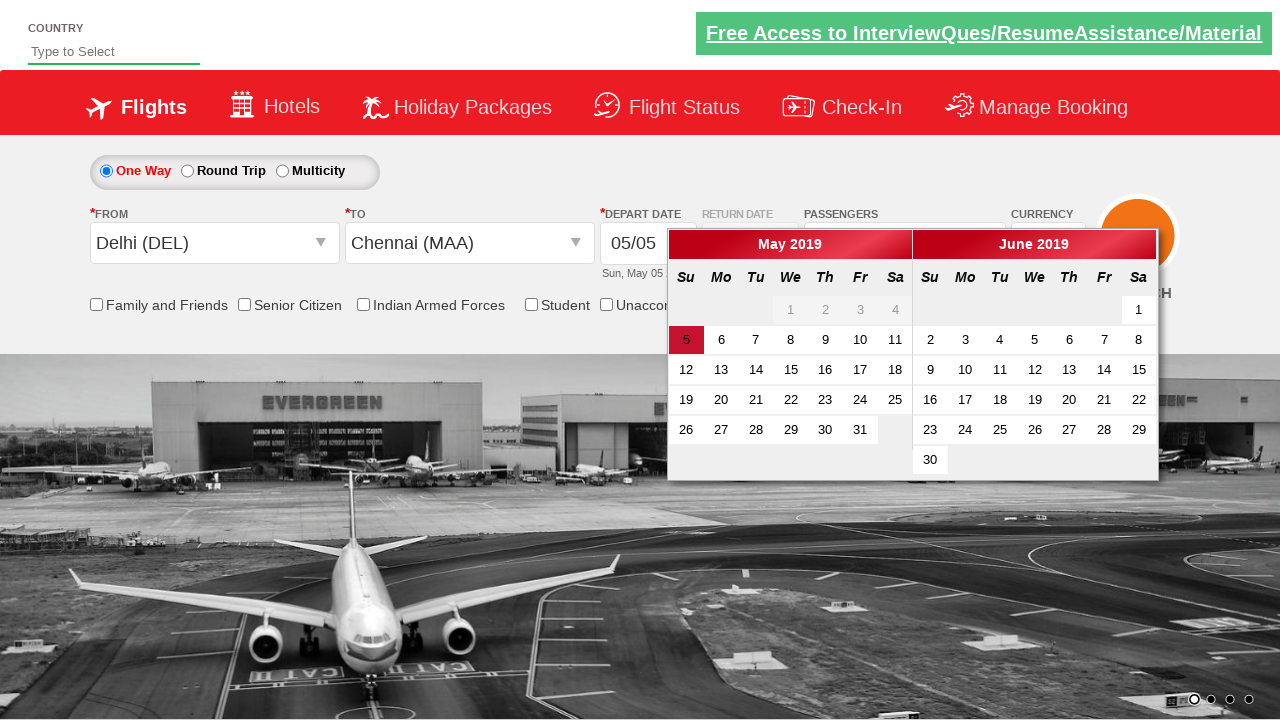

Clicked on calendar date picker at (913, 354) on .ui-datepicker.ui-widget.ui-widget-content.ui-helper-clearfix.ui-corner-all.ui-d
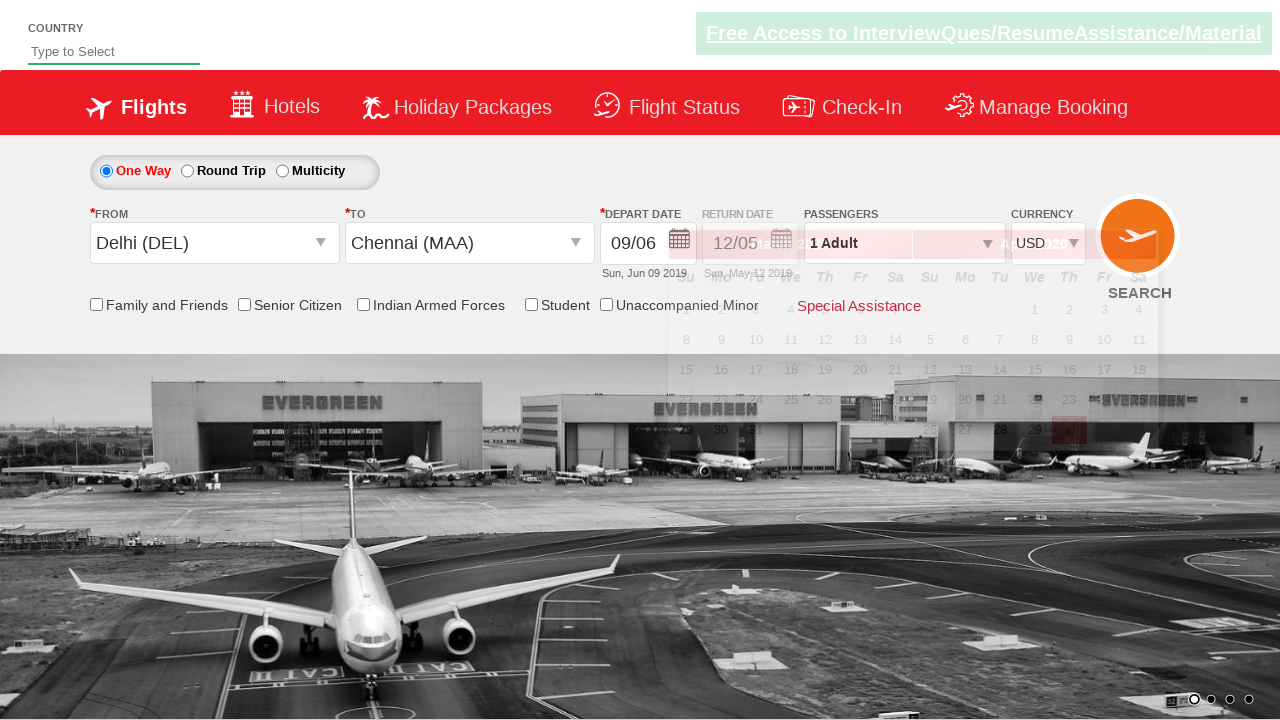

Clicked on passenger information dropdown at (904, 243) on #divpaxinfo
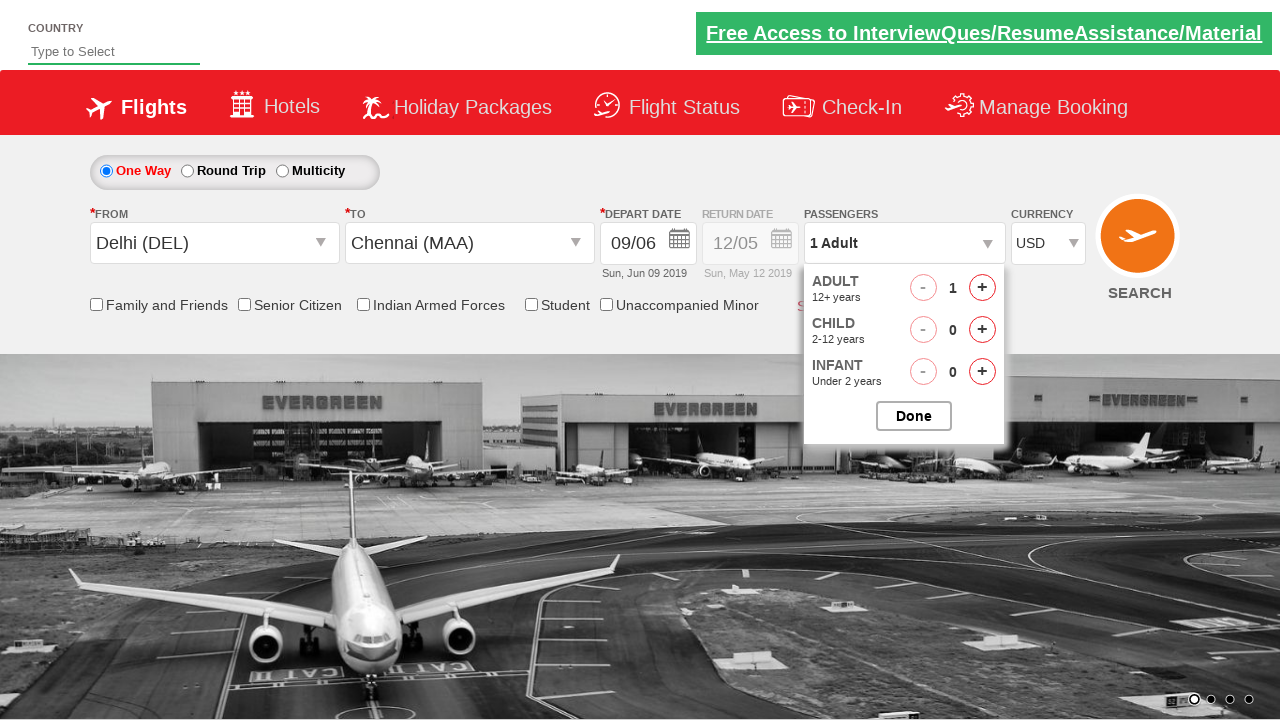

Waited for passenger dropdown to open
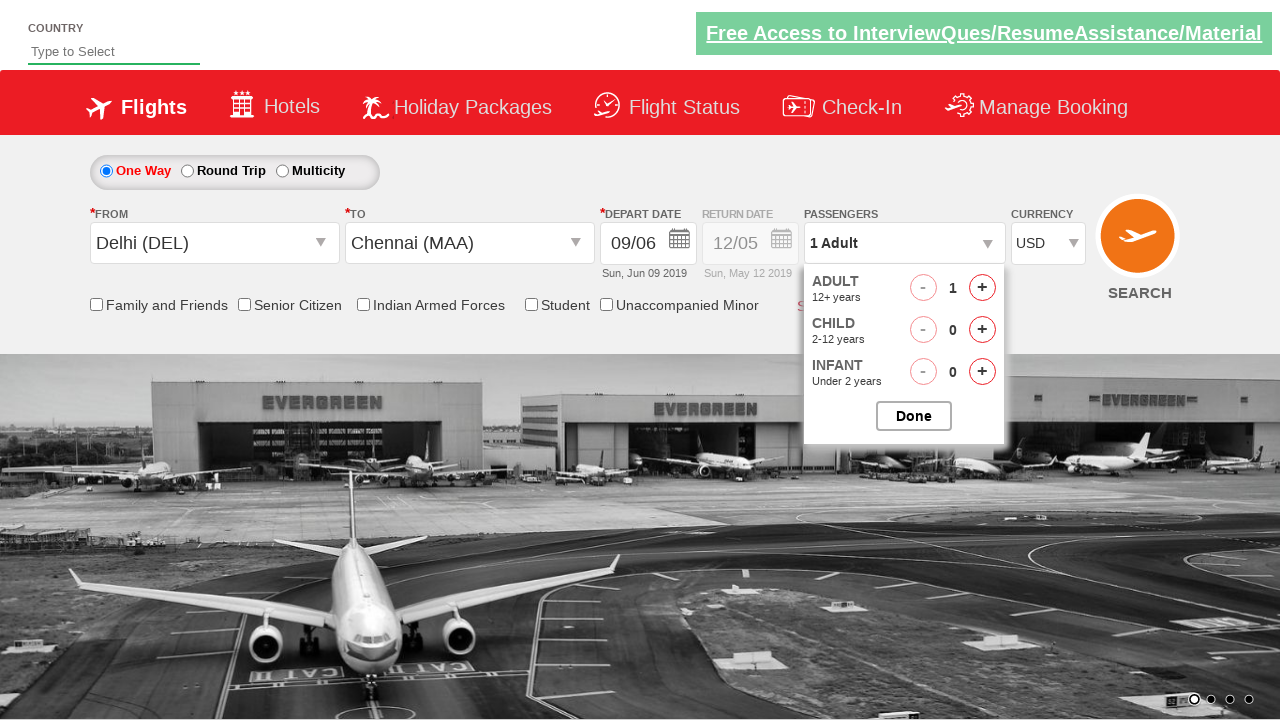

Incremented adult passenger count (click 1 of 2) at (982, 288) on #hrefIncAdt
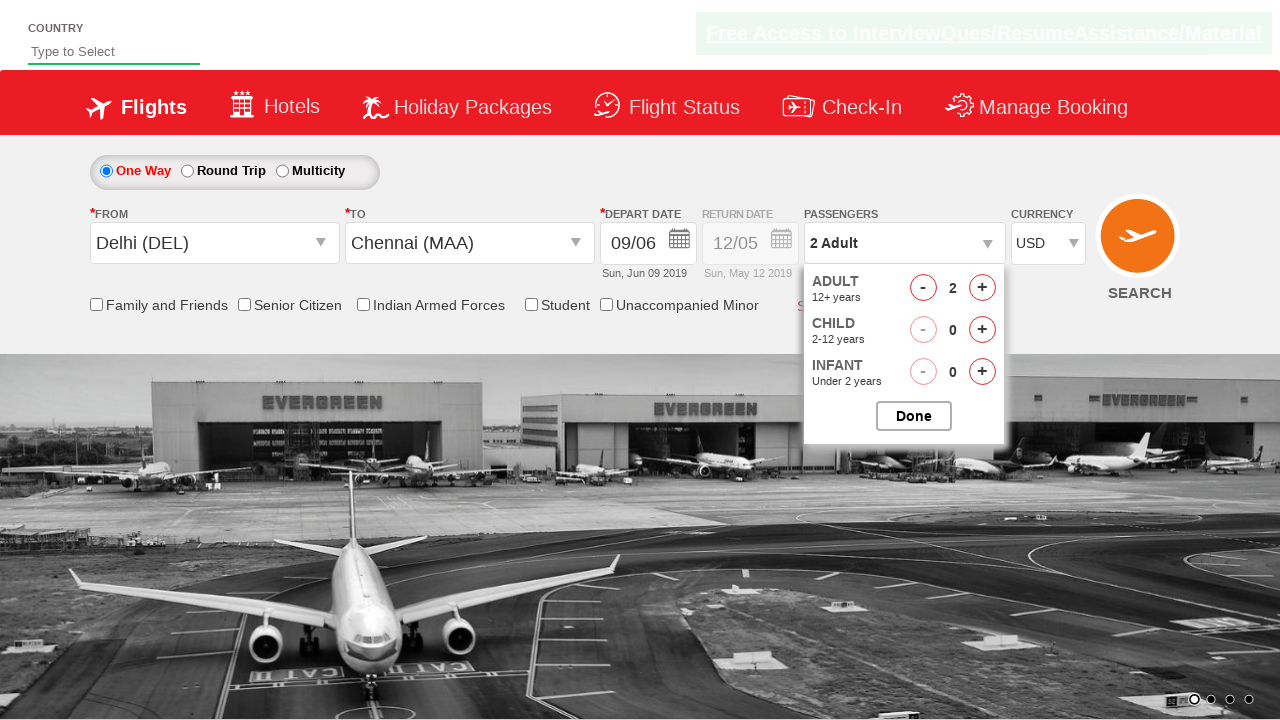

Incremented adult passenger count (click 2 of 2) at (982, 288) on #hrefIncAdt
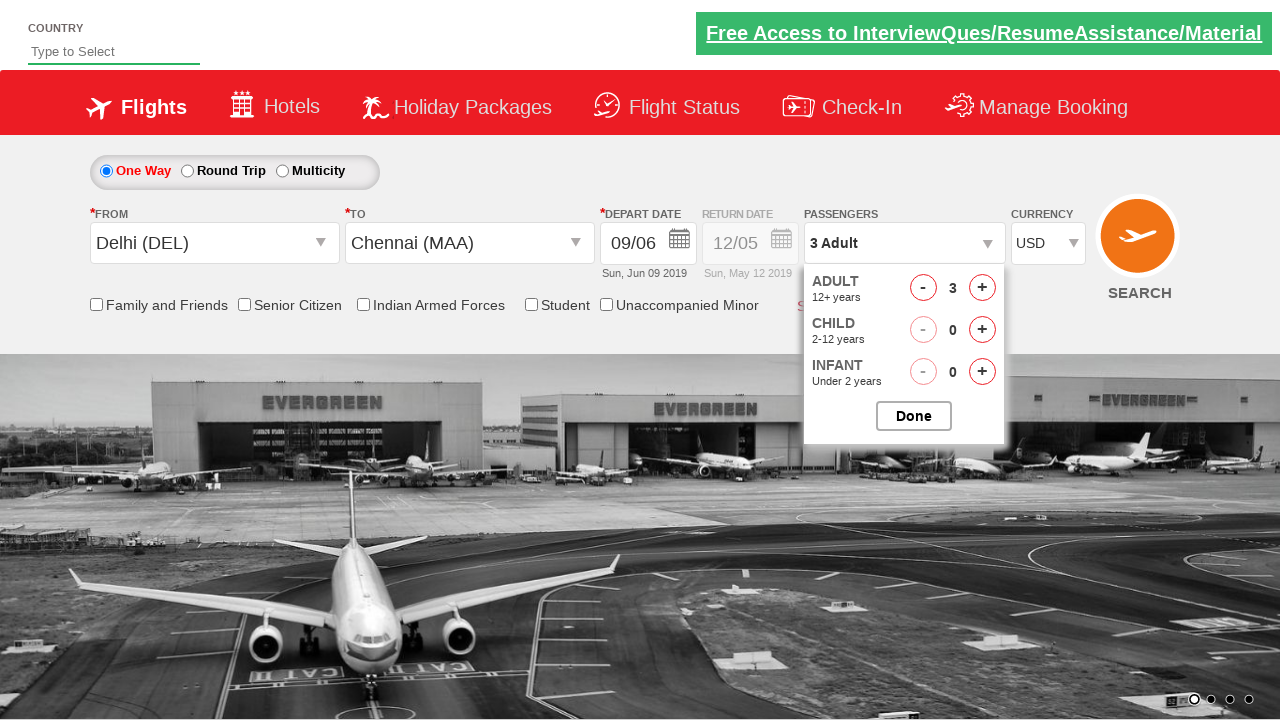

Waited before submitting flight search
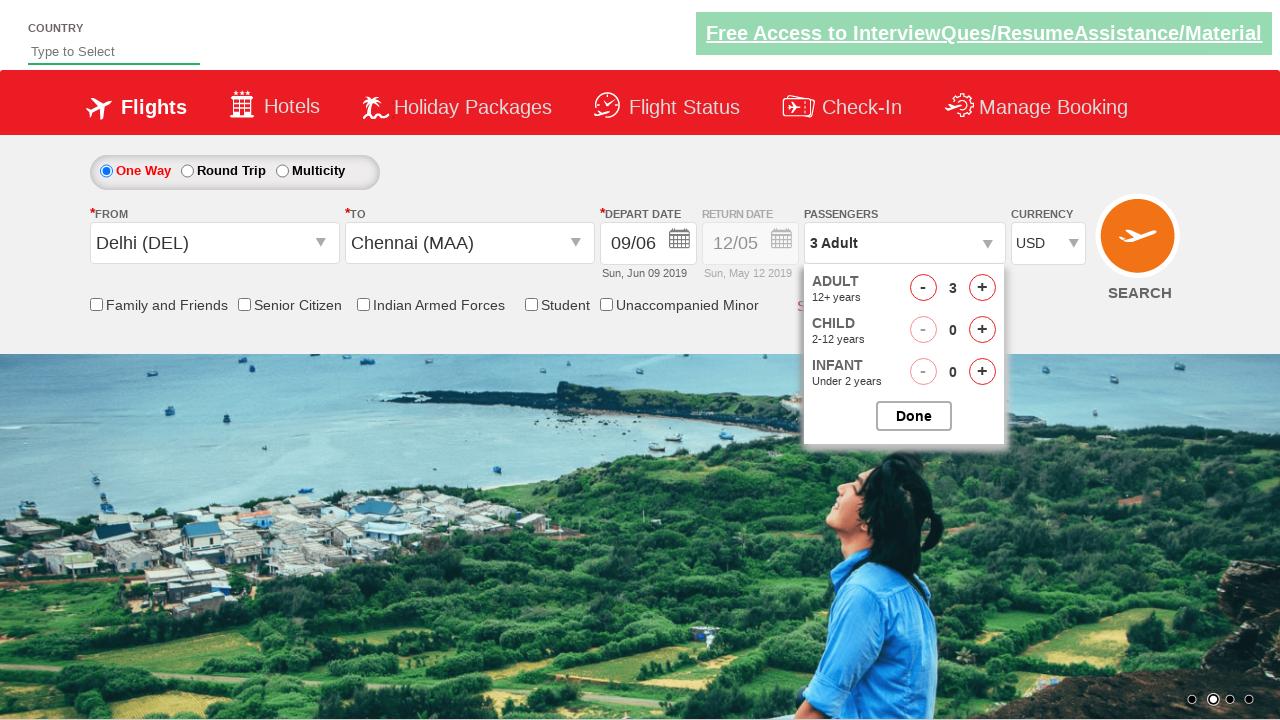

Clicked Find Flights button to submit search at (1140, 245) on #ctl00_mainContent_btn_FindFlights
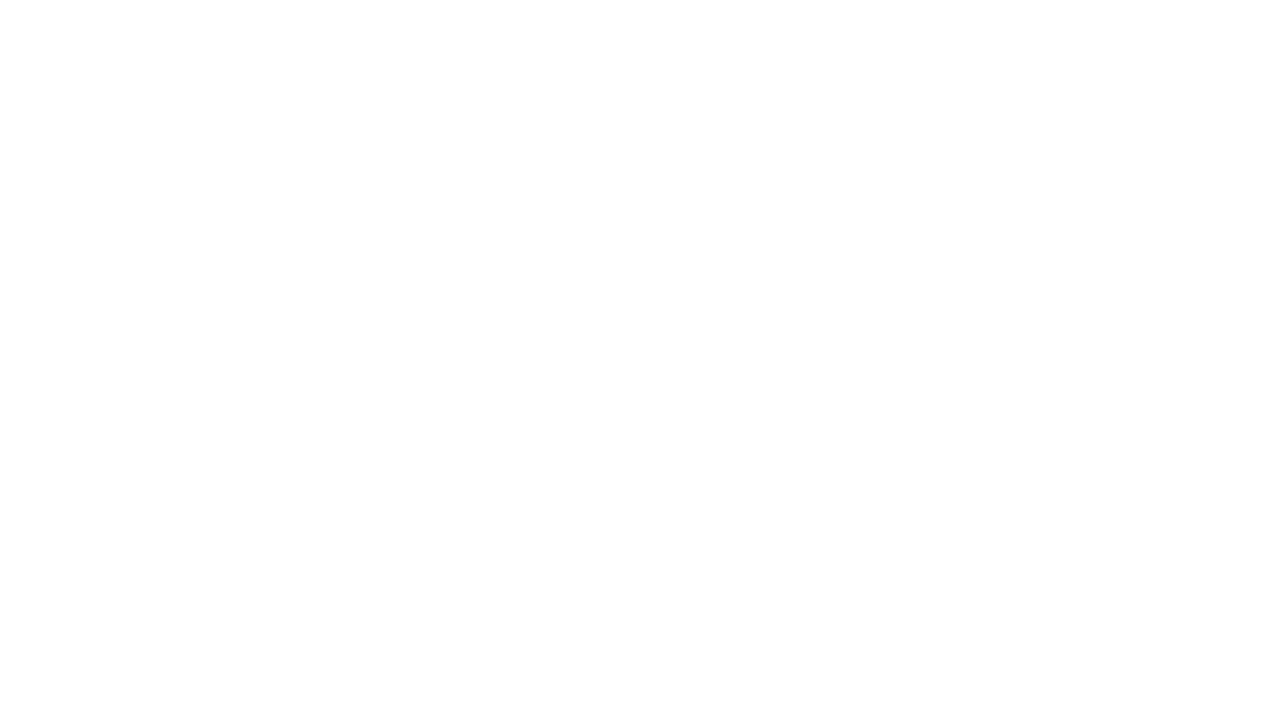

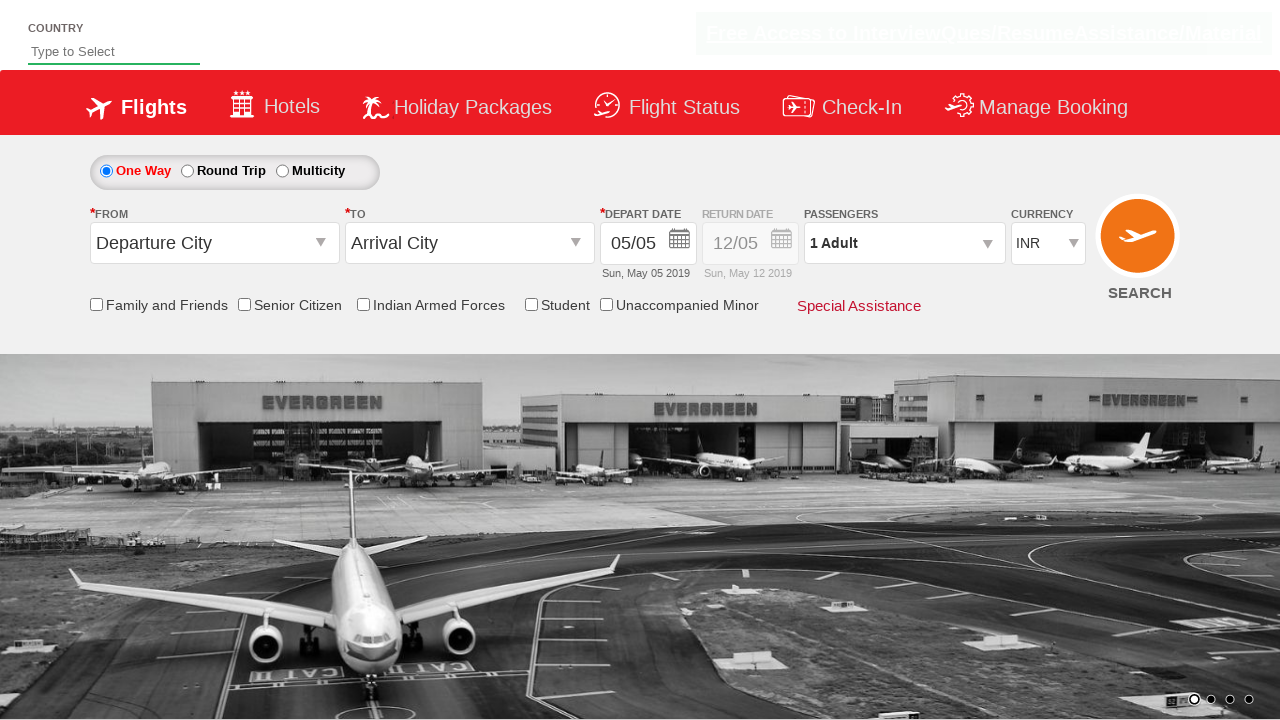